Navigates to the Selenium Practice blog and waits for the page to load

Starting URL: https://seleniumpractice.blogspot.com/

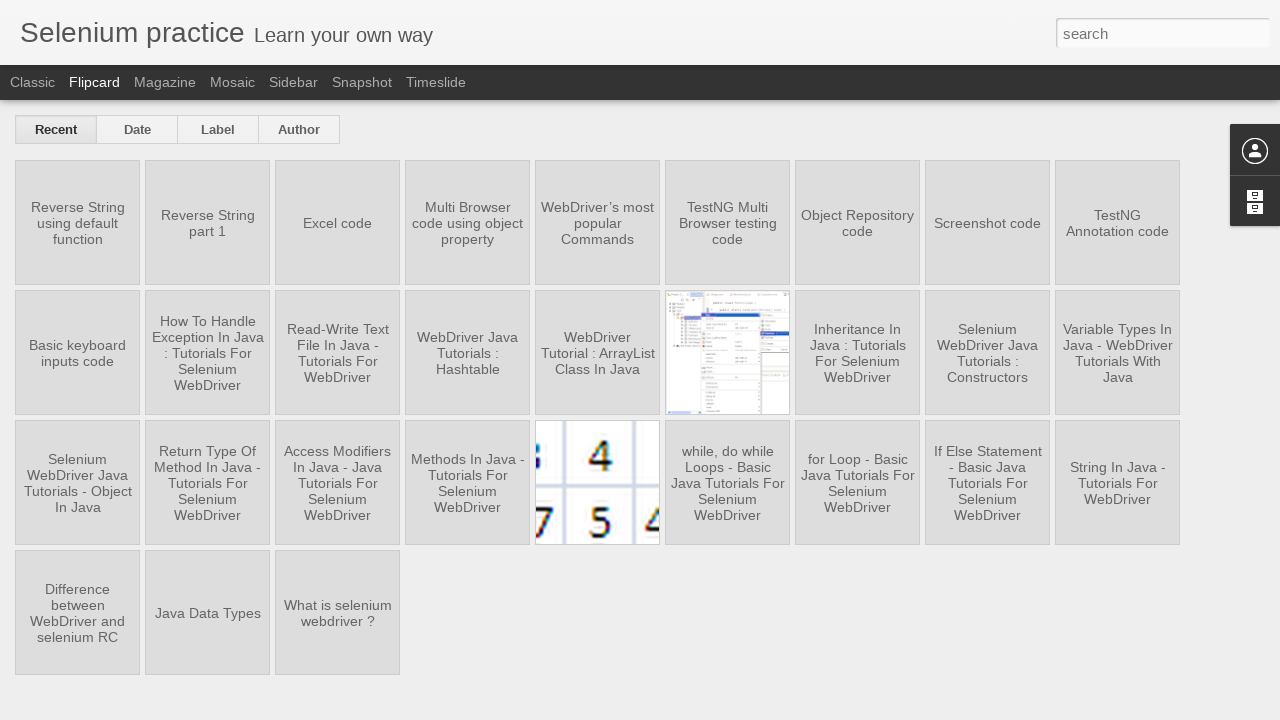

Waited for page to reach domcontentloaded state
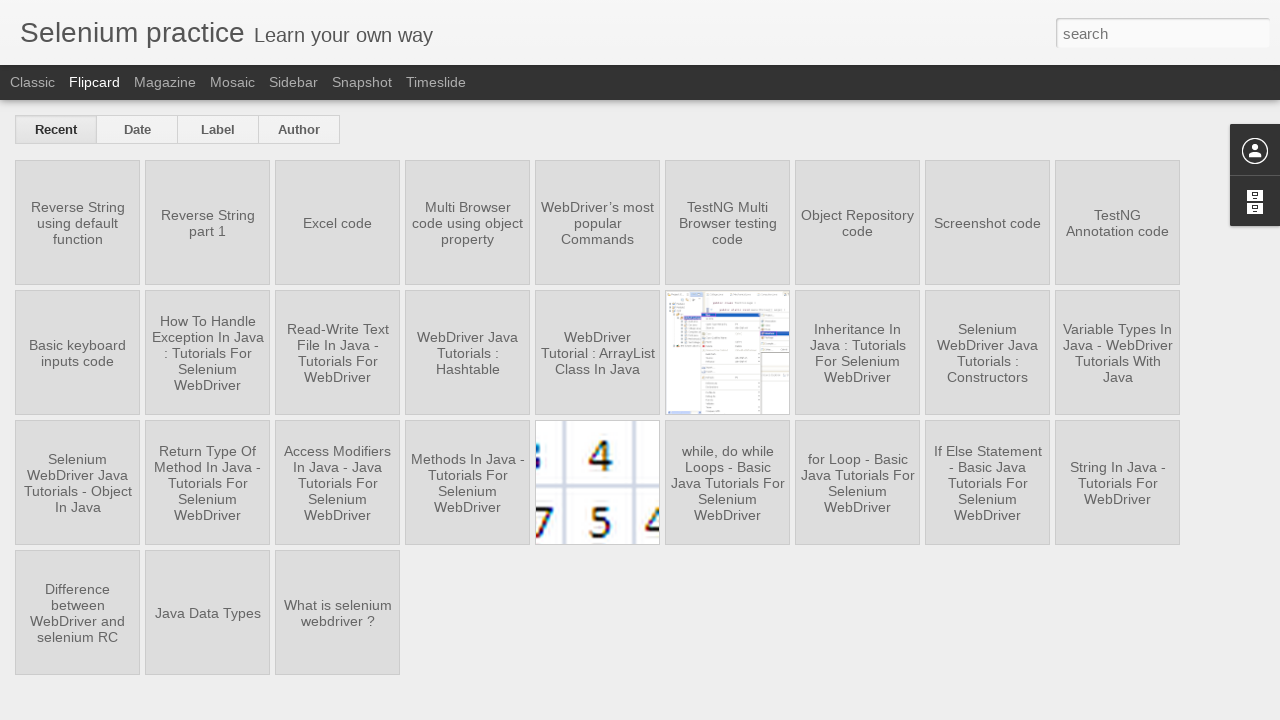

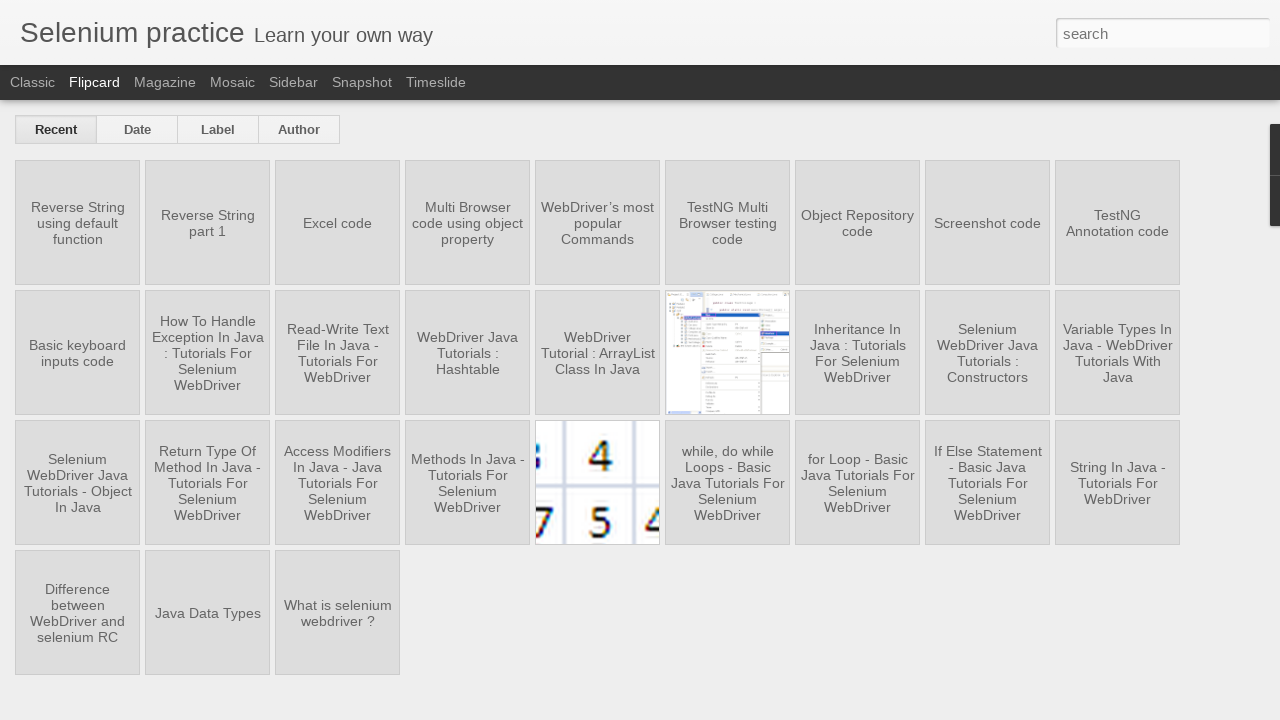